Validates the demo application deployment by checking accessibility, page title, content loading, console errors, performance metrics, and mobile responsiveness.

Starting URL: https://linchkit-demo.vercel.app

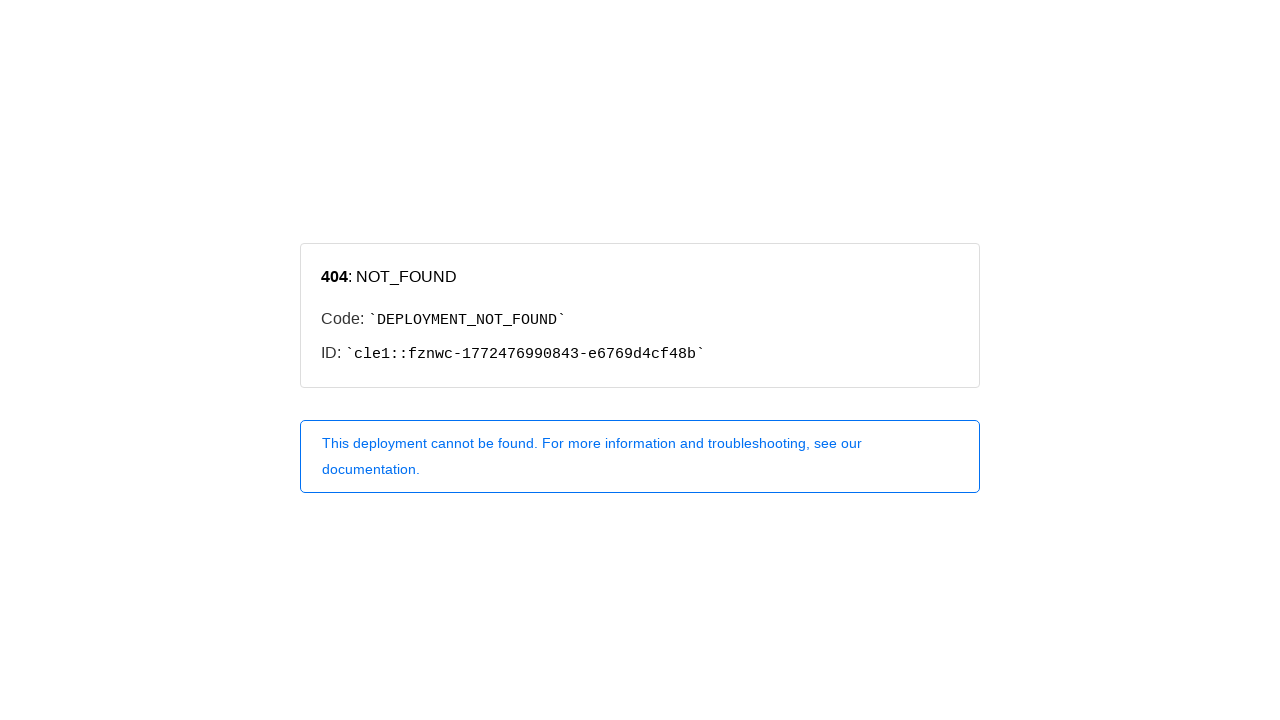

Waited for page to reach networkidle state
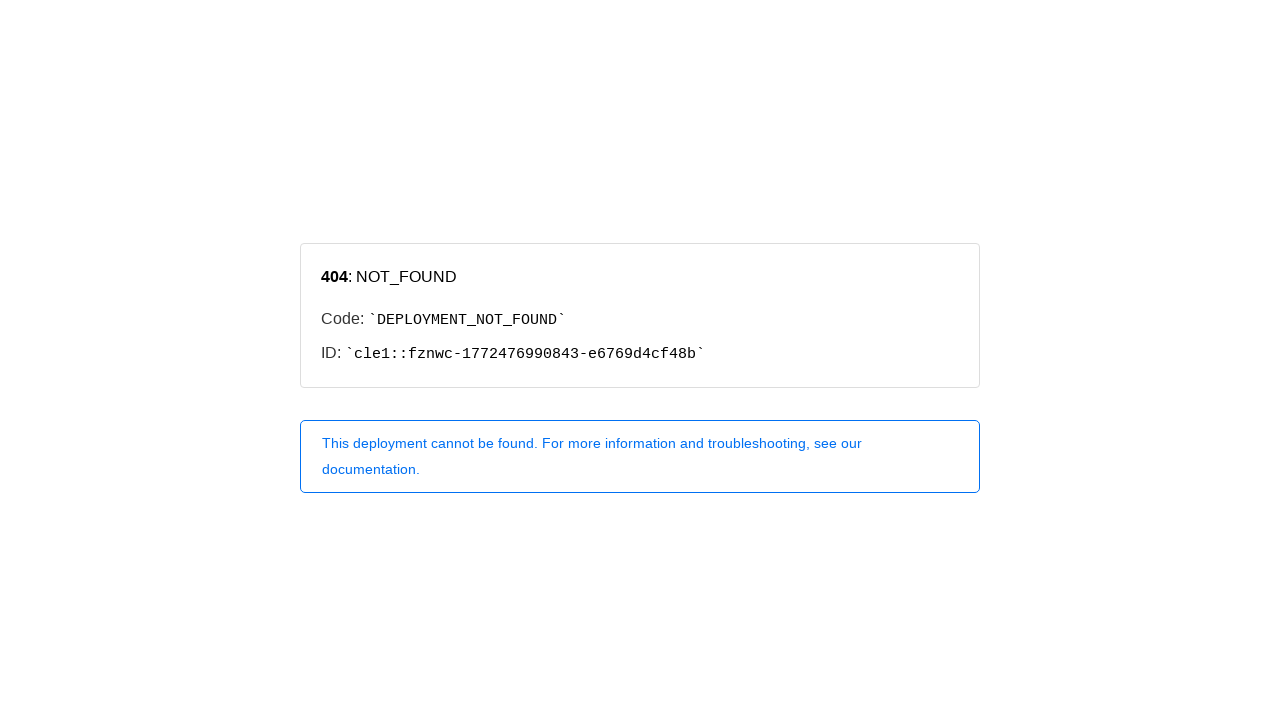

Retrieved page title: '404: NOT_FOUND'
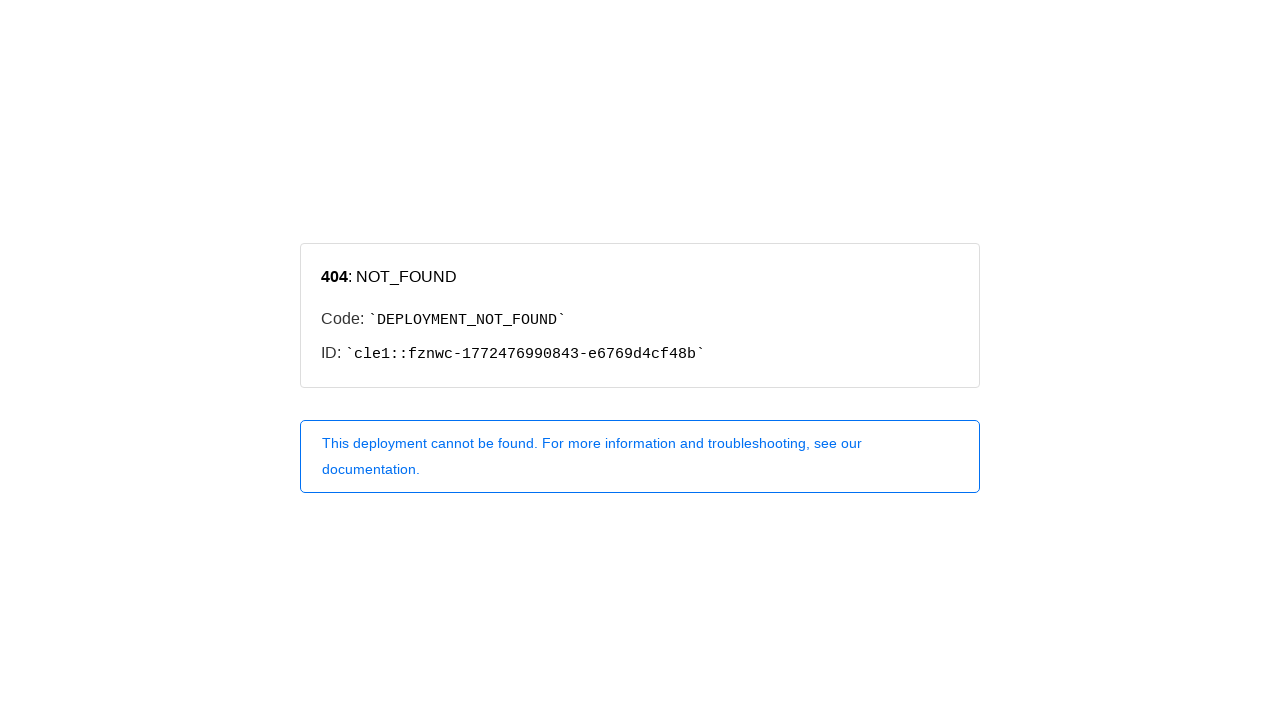

Verified page title is not empty
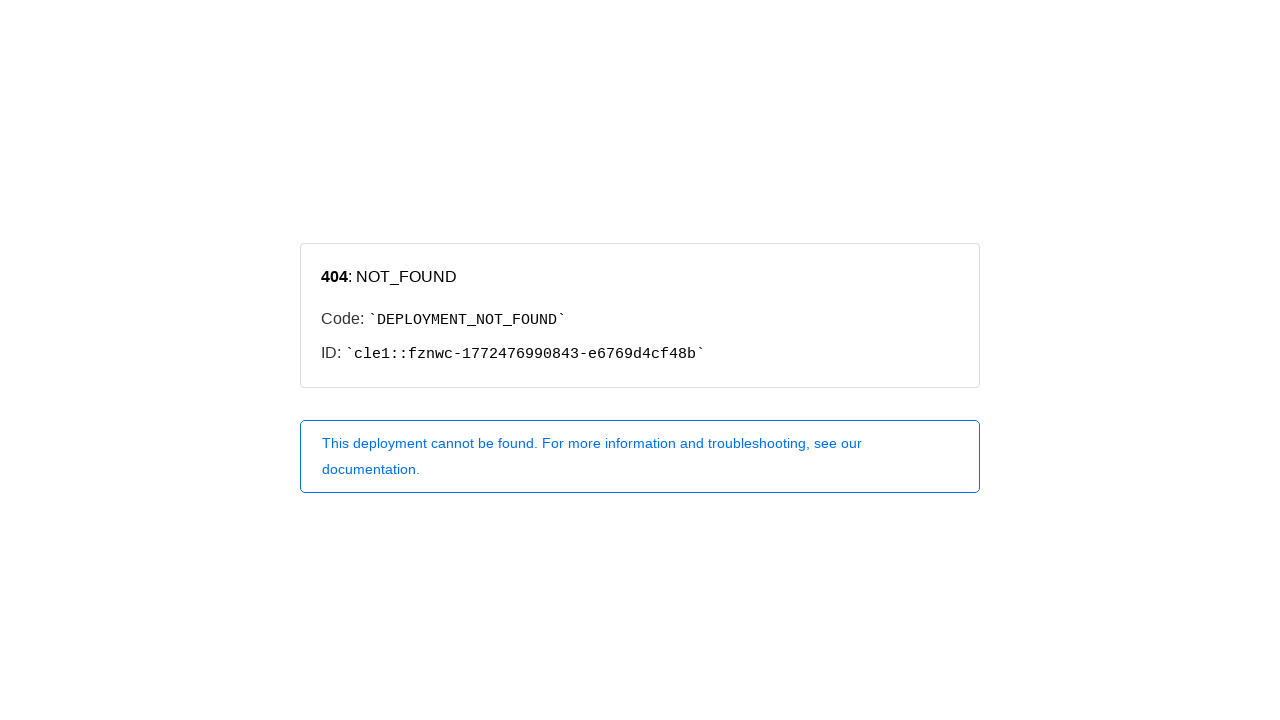

Checked if body content is visible
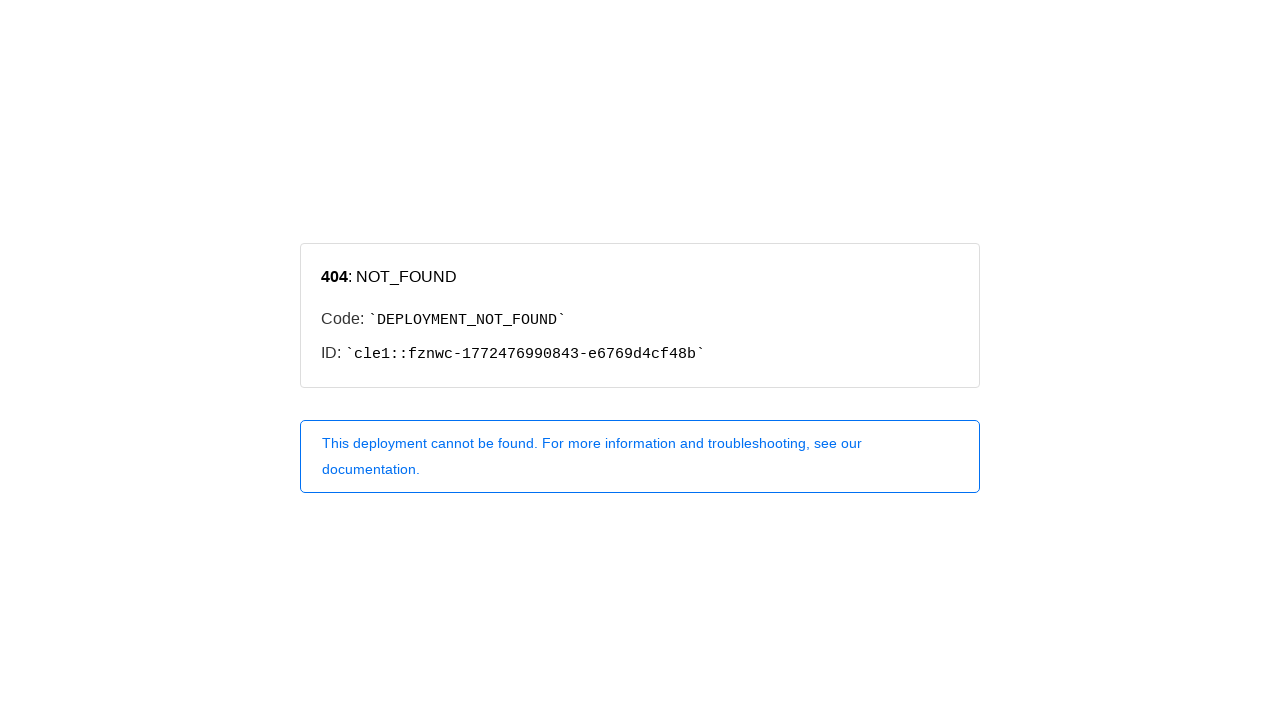

Verified body content is visible
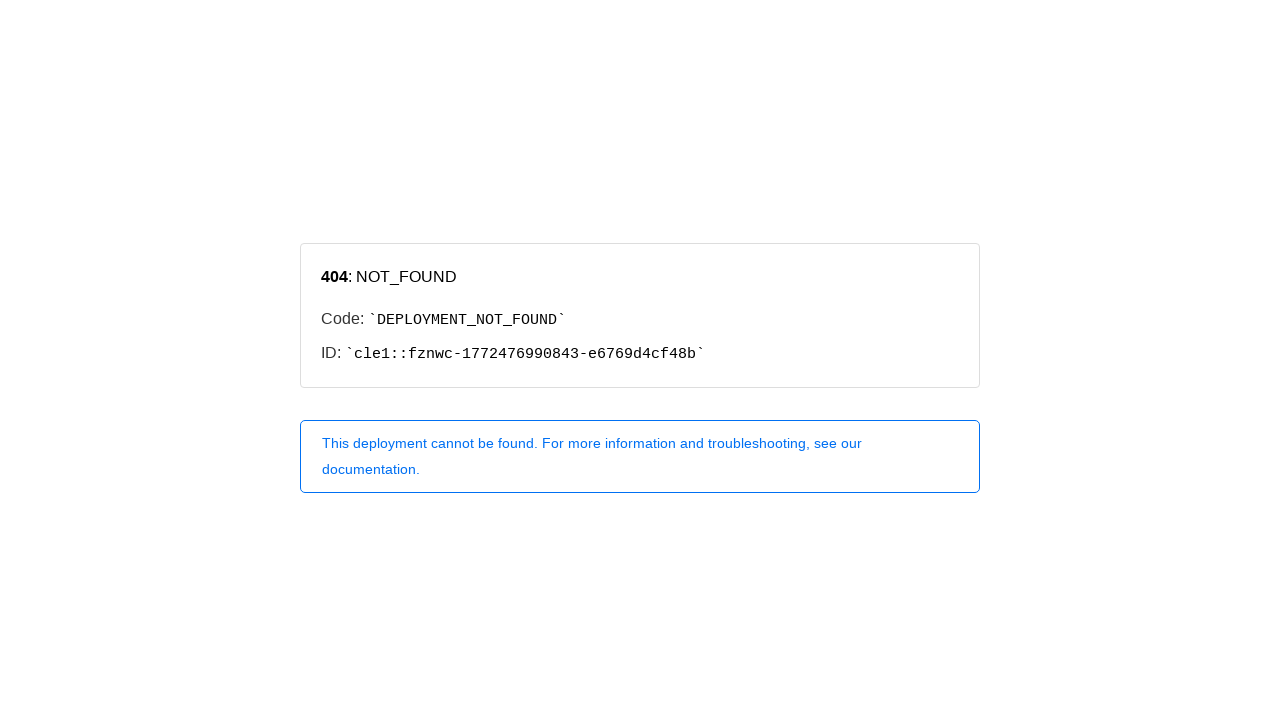

Reloaded the page
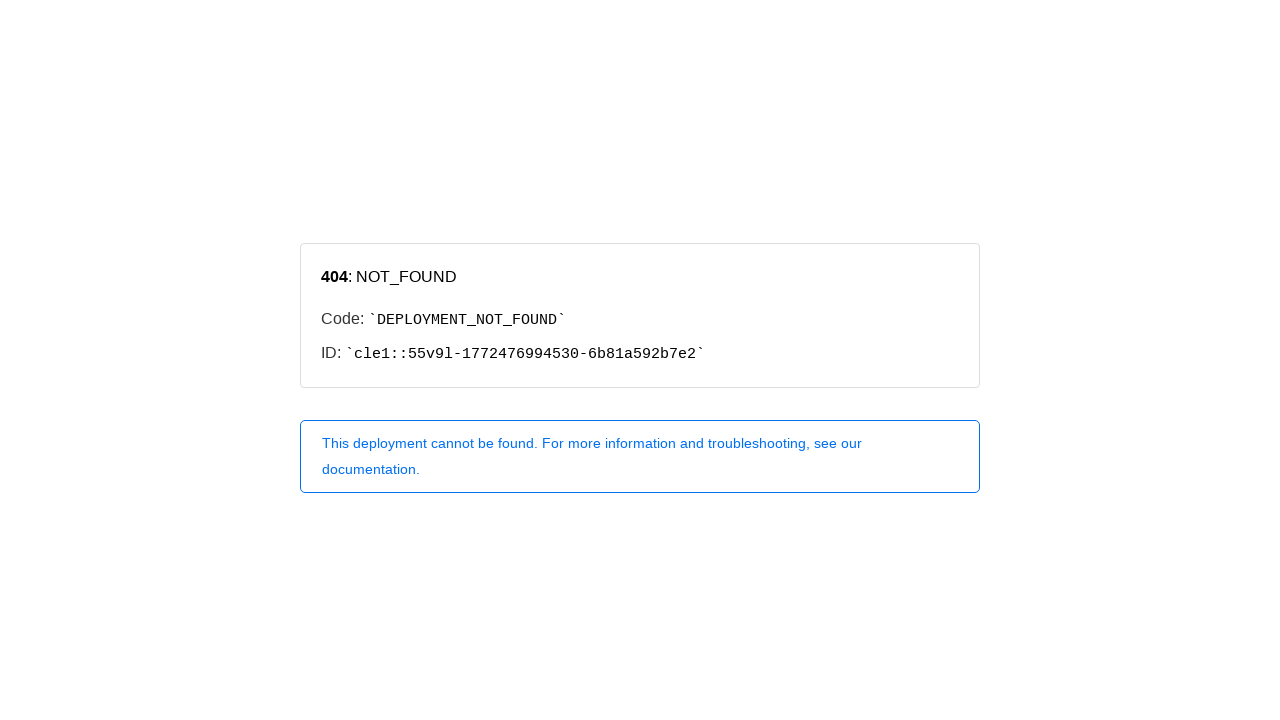

Waited for page to reach networkidle state after reload
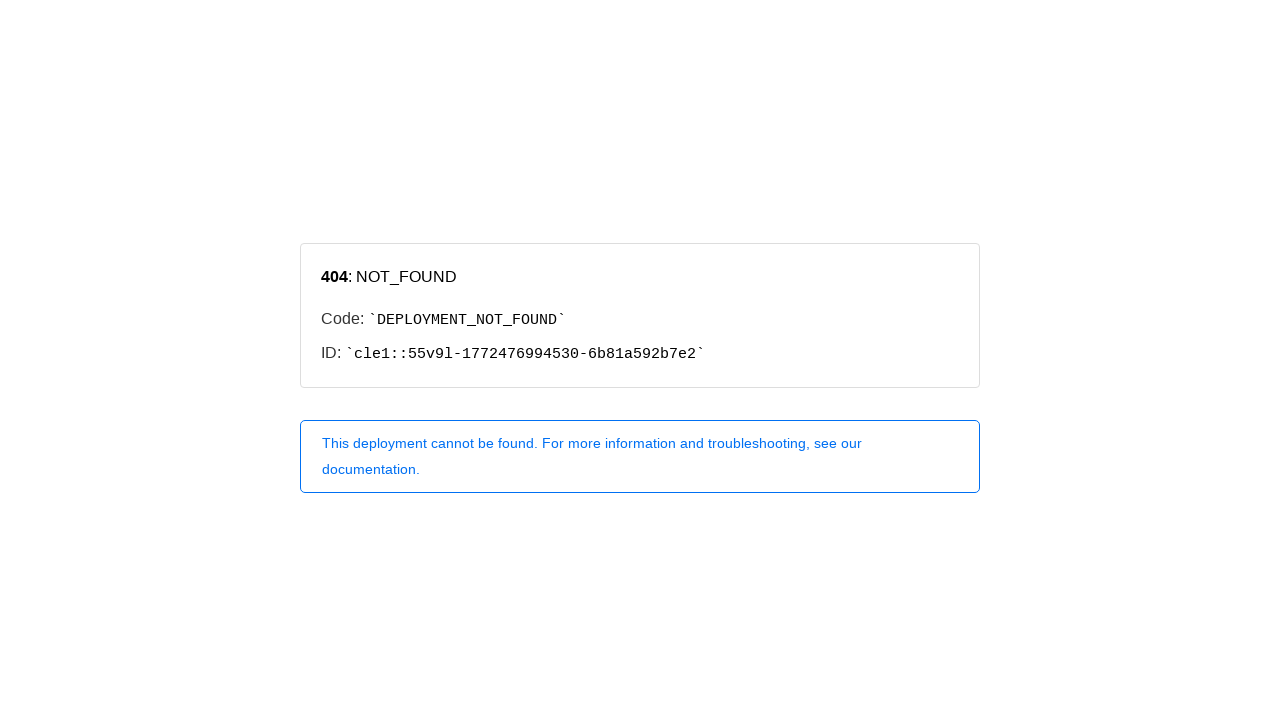

Set viewport to mobile size (375x667)
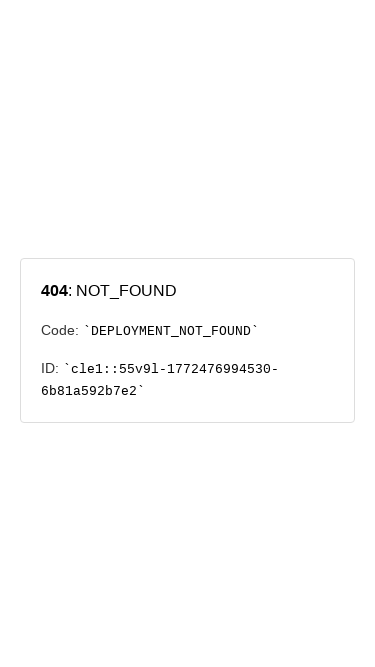

Checked if body content is visible on mobile viewport
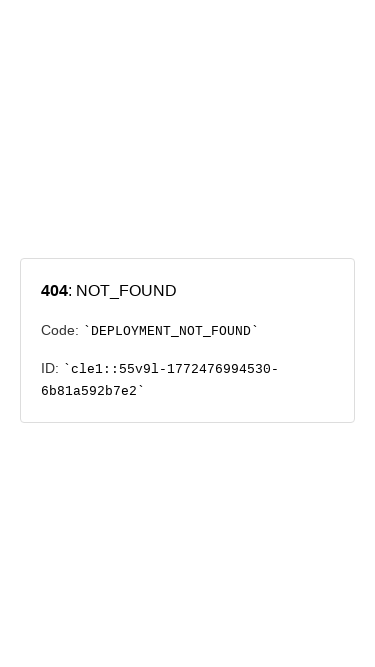

Verified content is visible on mobile viewport
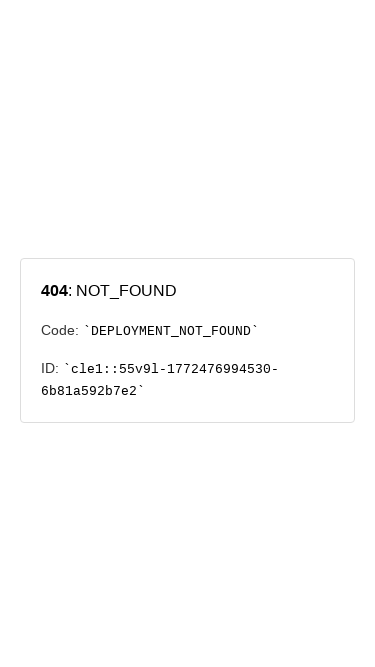

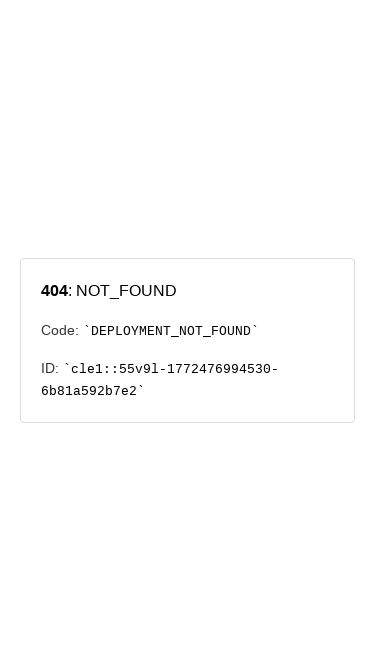